Tests drag and drop functionality within an iframe on the jQuery UI demo page, then switches back to the main frame to interact with search field

Starting URL: http://jqueryui.com/droppable/

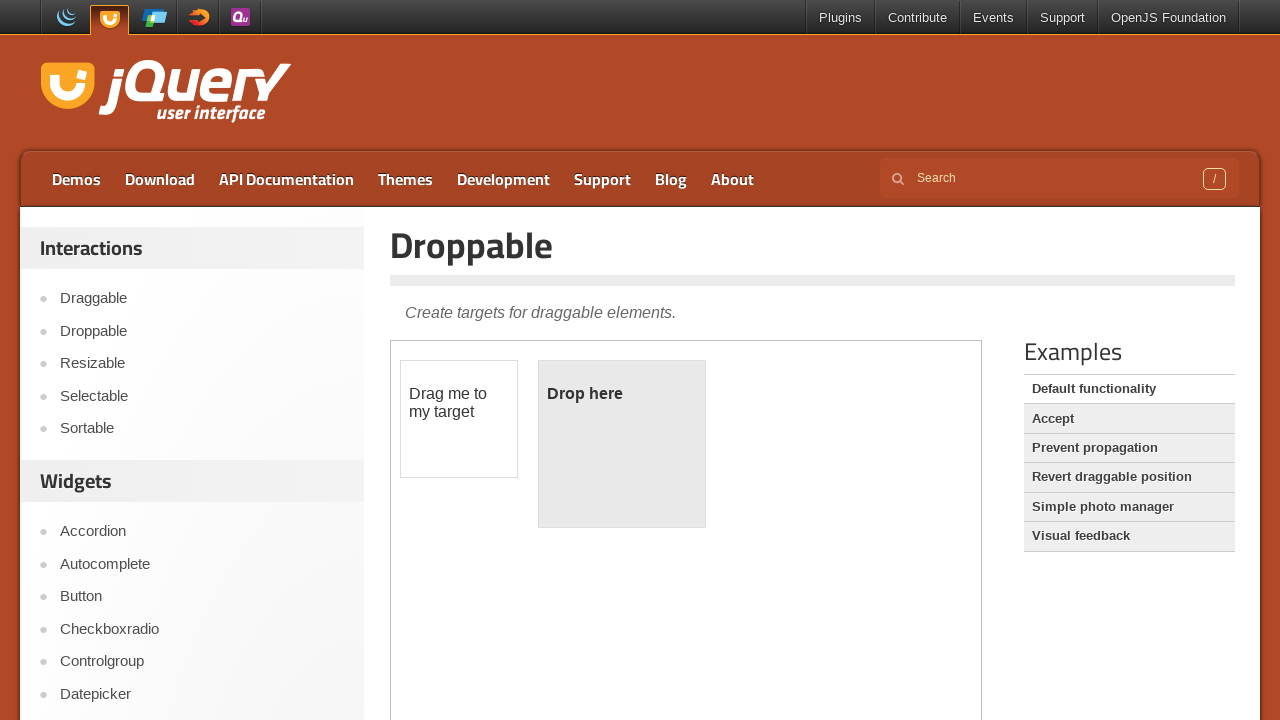

Located the demo iframe for drag and drop functionality
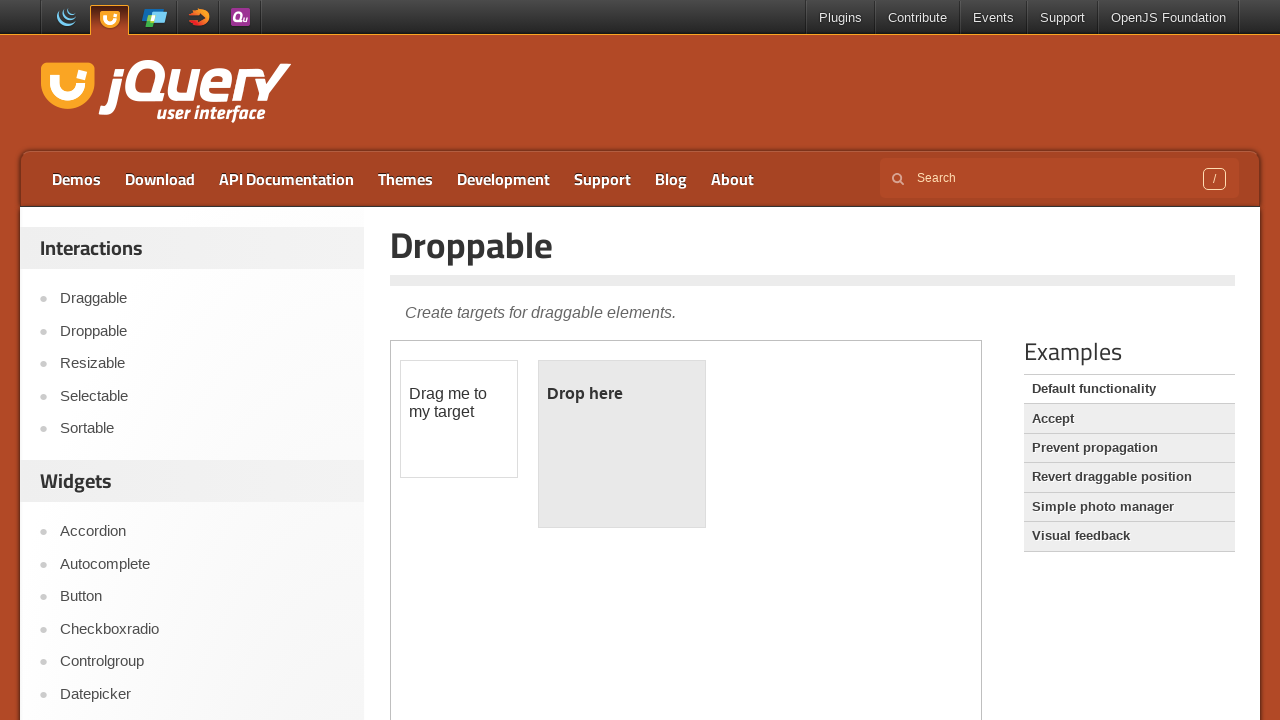

Clicked on the draggable element within the iframe at (459, 419) on iframe.demo-frame >> internal:control=enter-frame >> #draggable
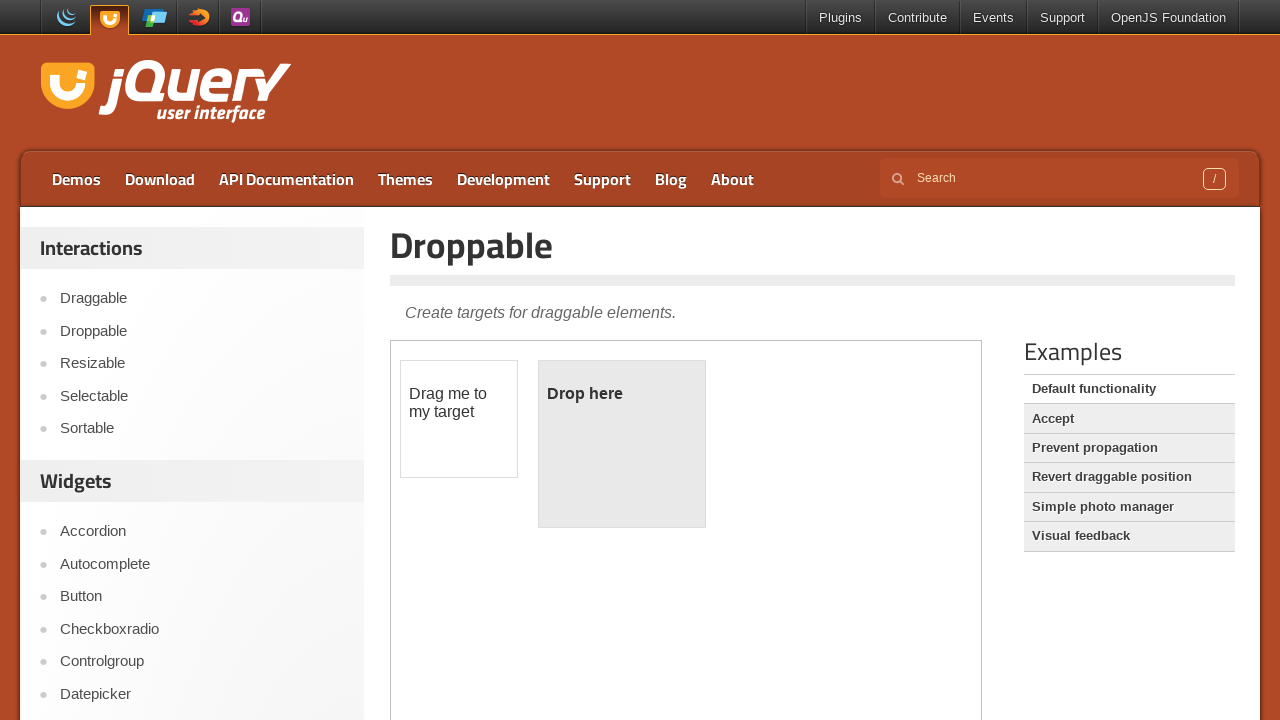

Performed drag and drop operation from draggable to droppable element at (622, 444)
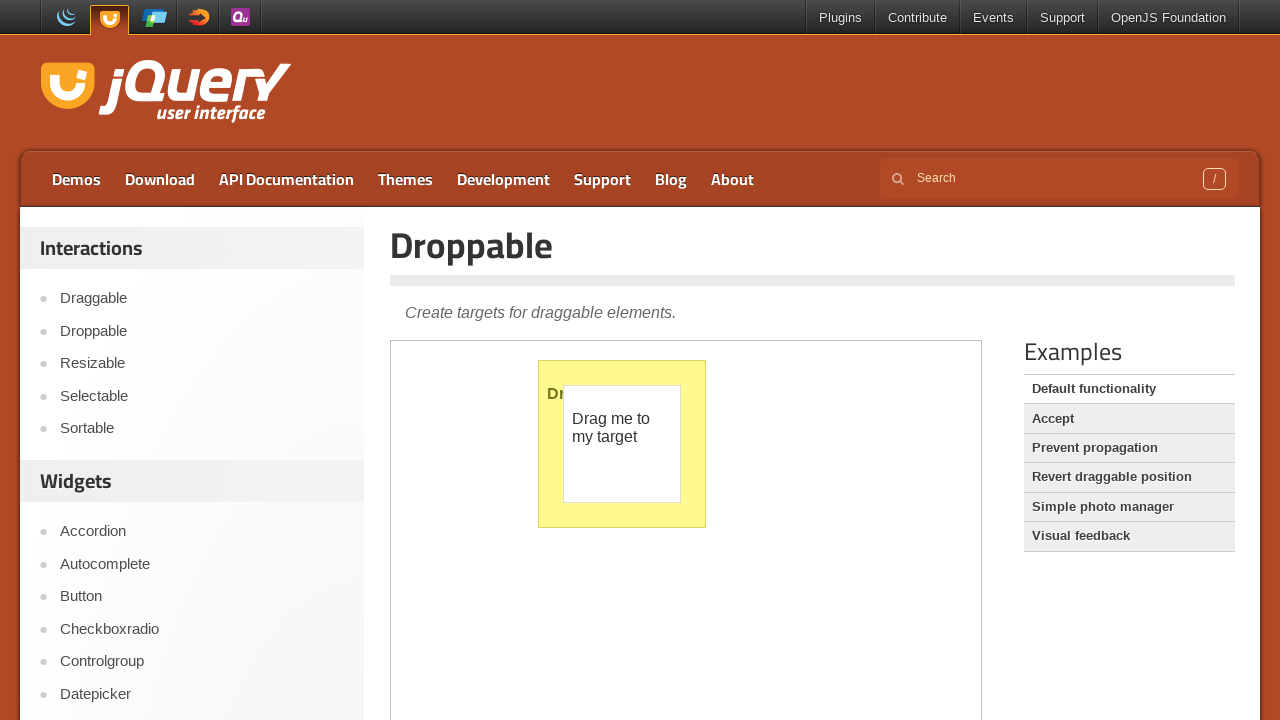

Filled search field with 'Effects' on main frame on input[name='s']
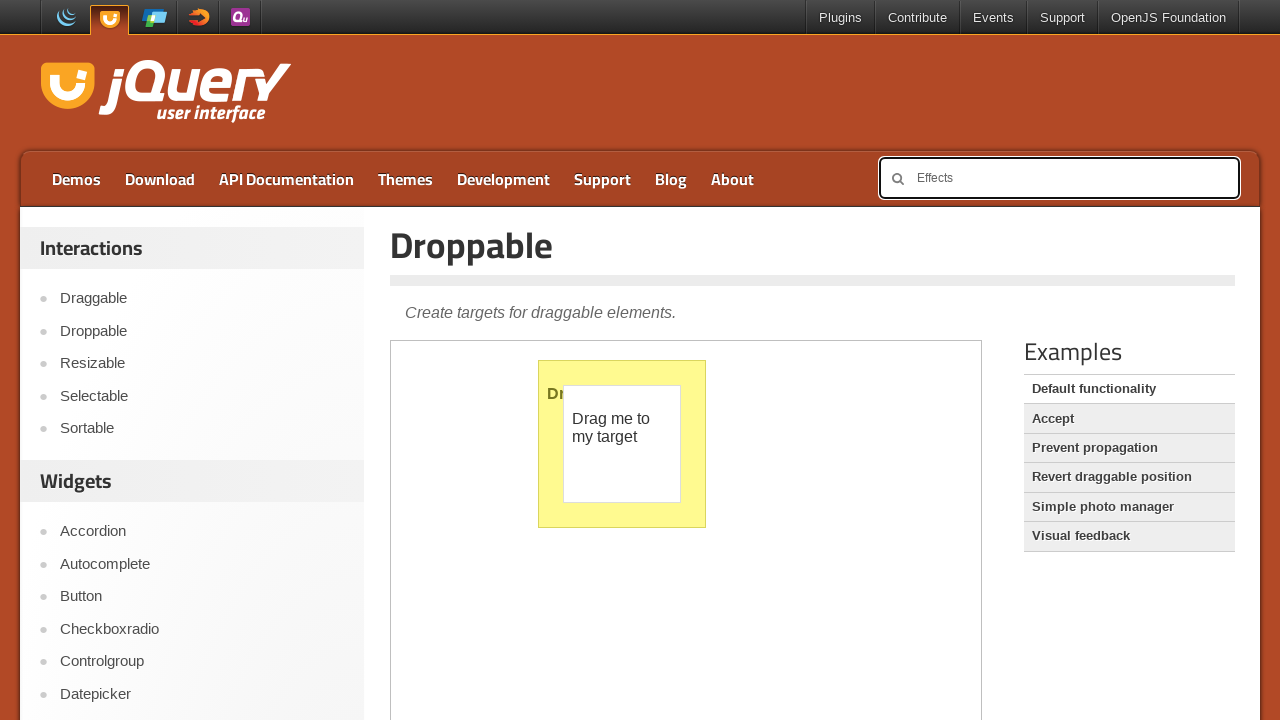

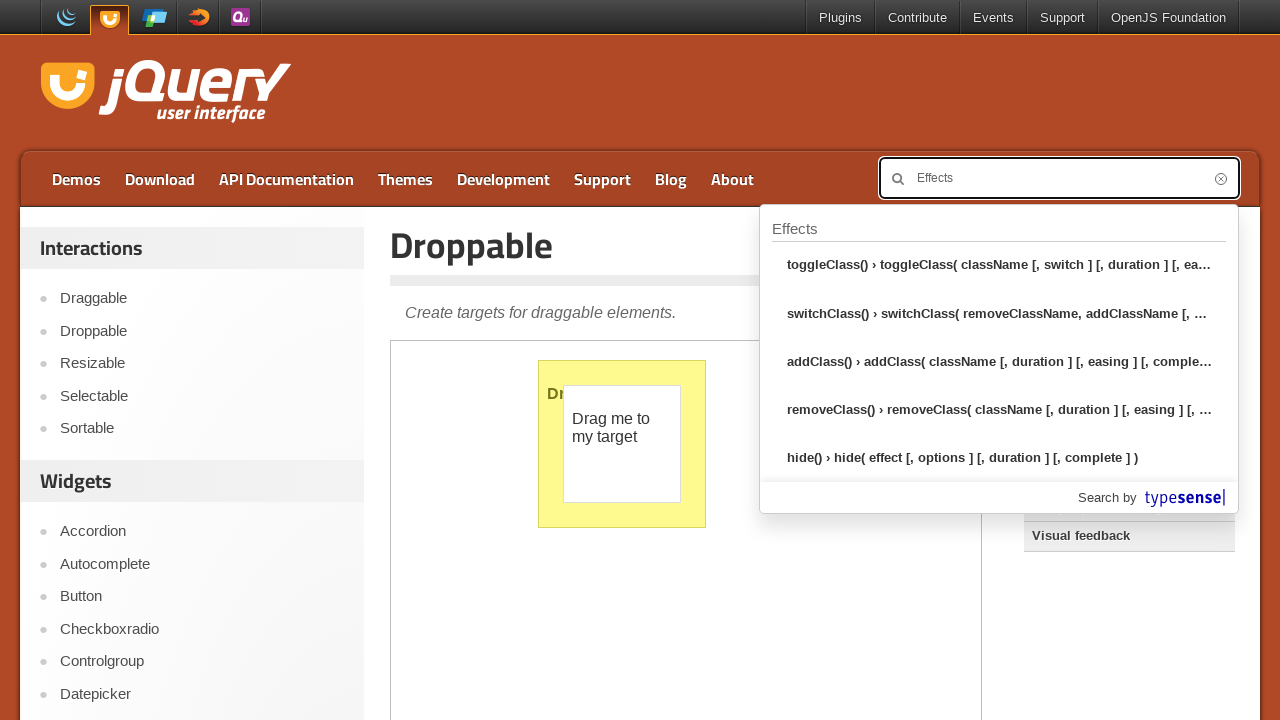